Tests the forgot password functionality by clicking the reset password link and verifying the reset password heading is displayed on the page.

Starting URL: https://beta.docuport.app

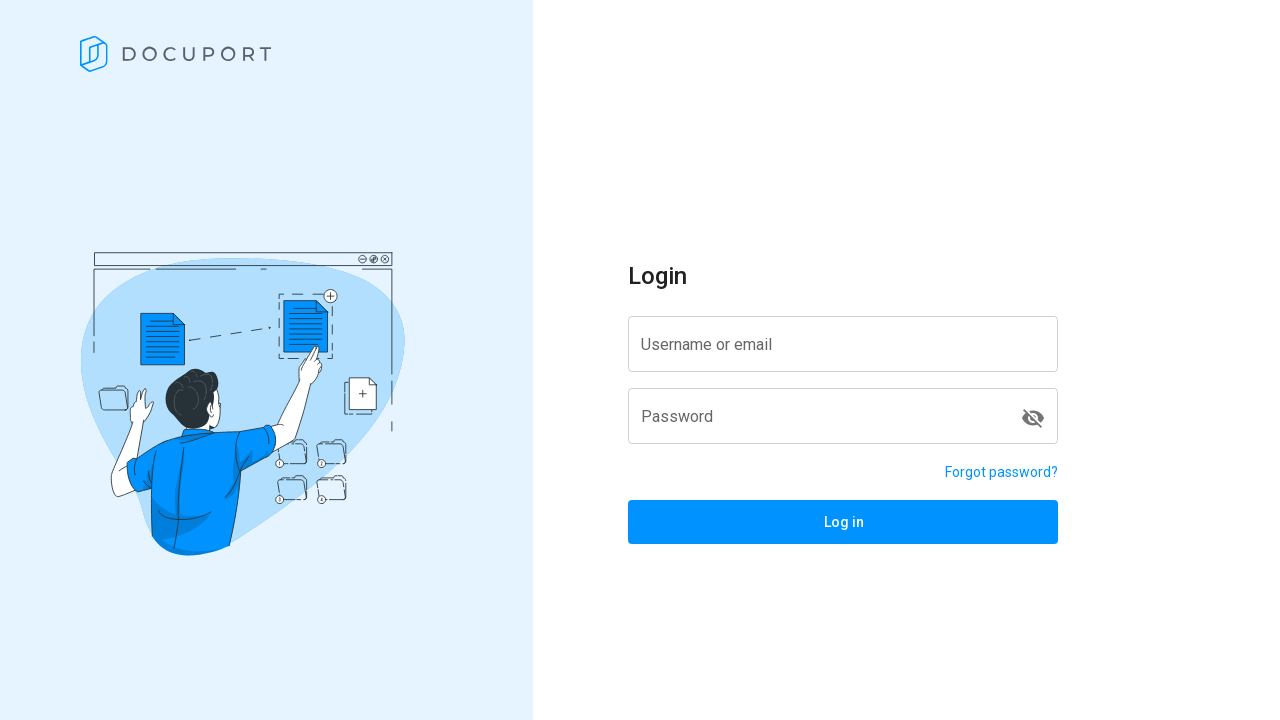

Clicked the forget password link at (1002, 472) on a[href='/reset-password']
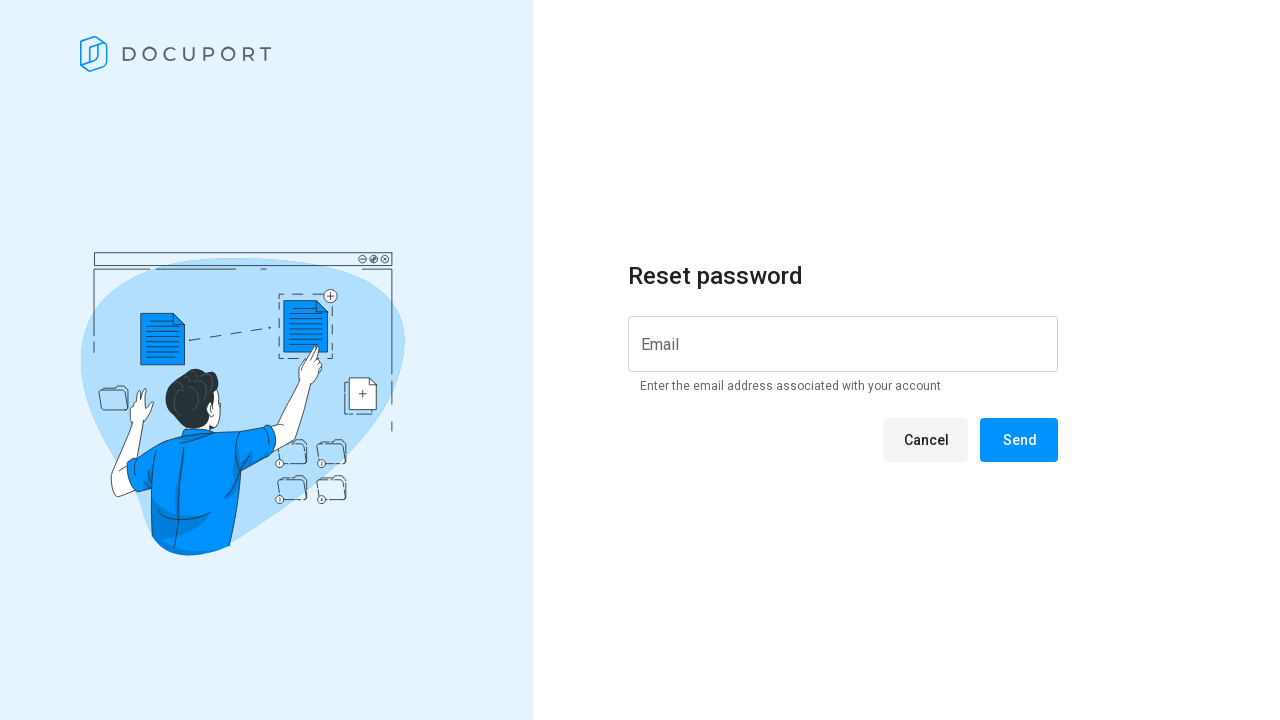

Reset password heading became visible
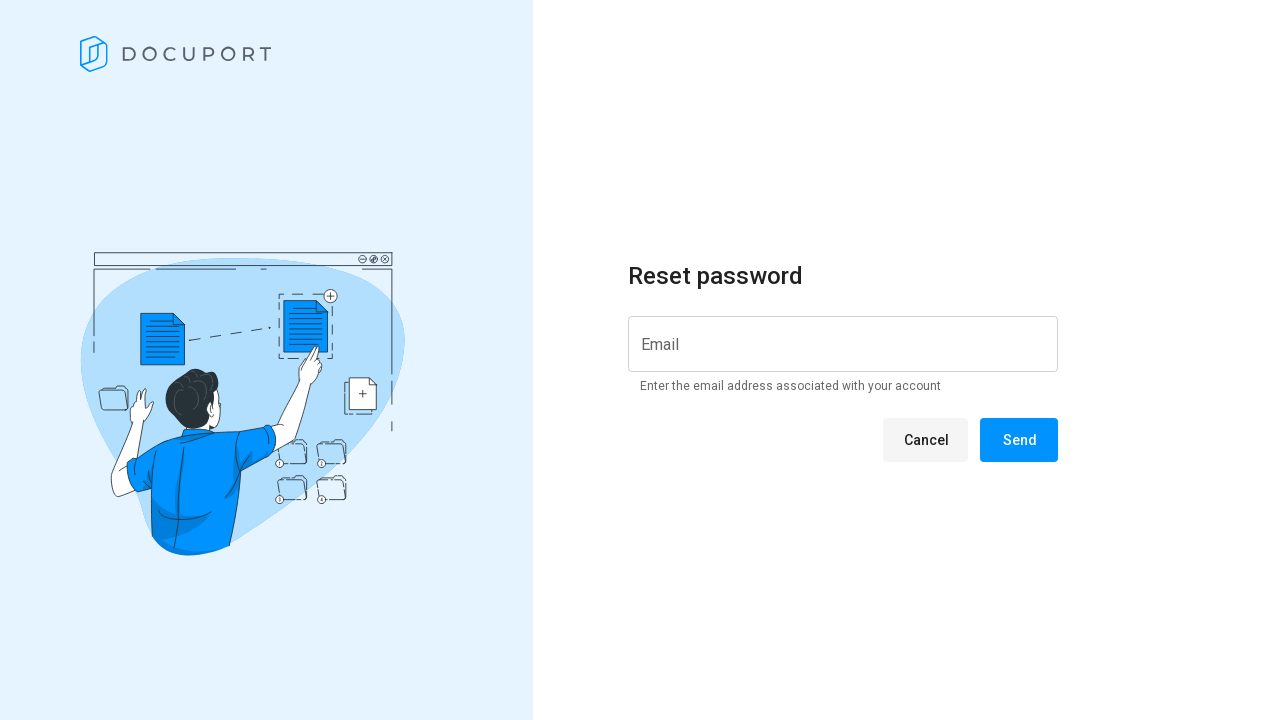

Verified reset password heading text:  Reset password 
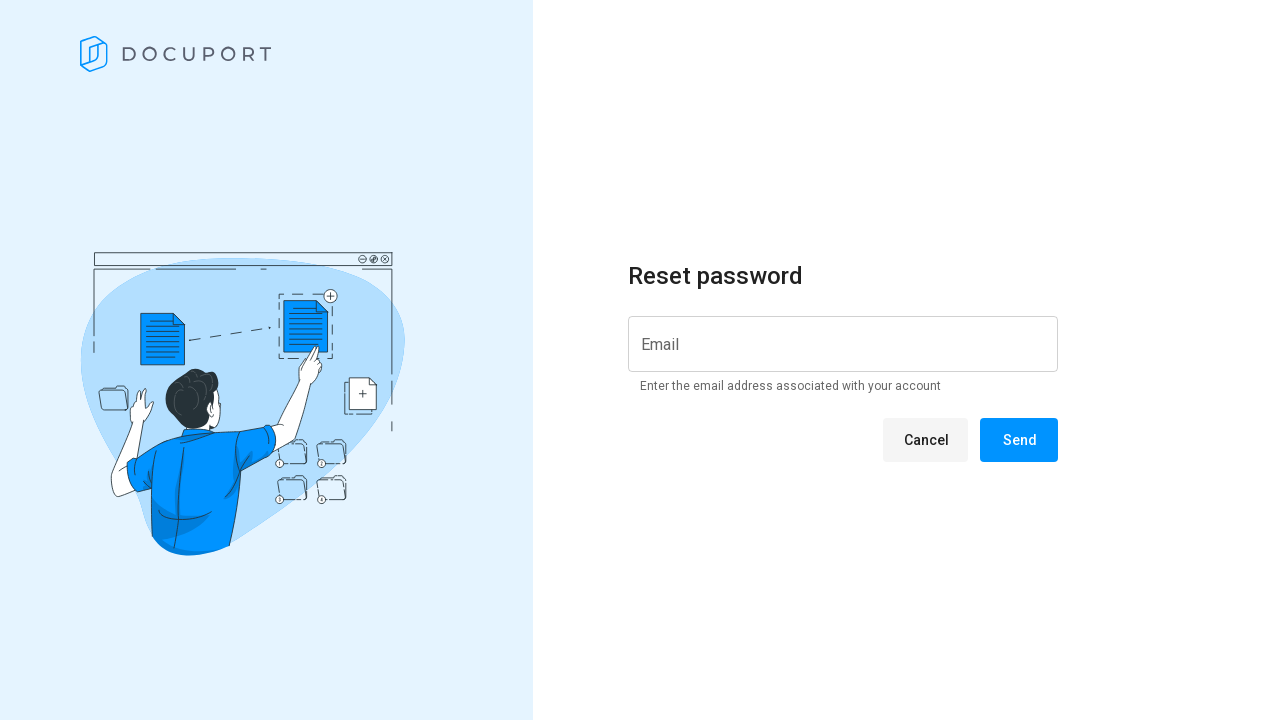

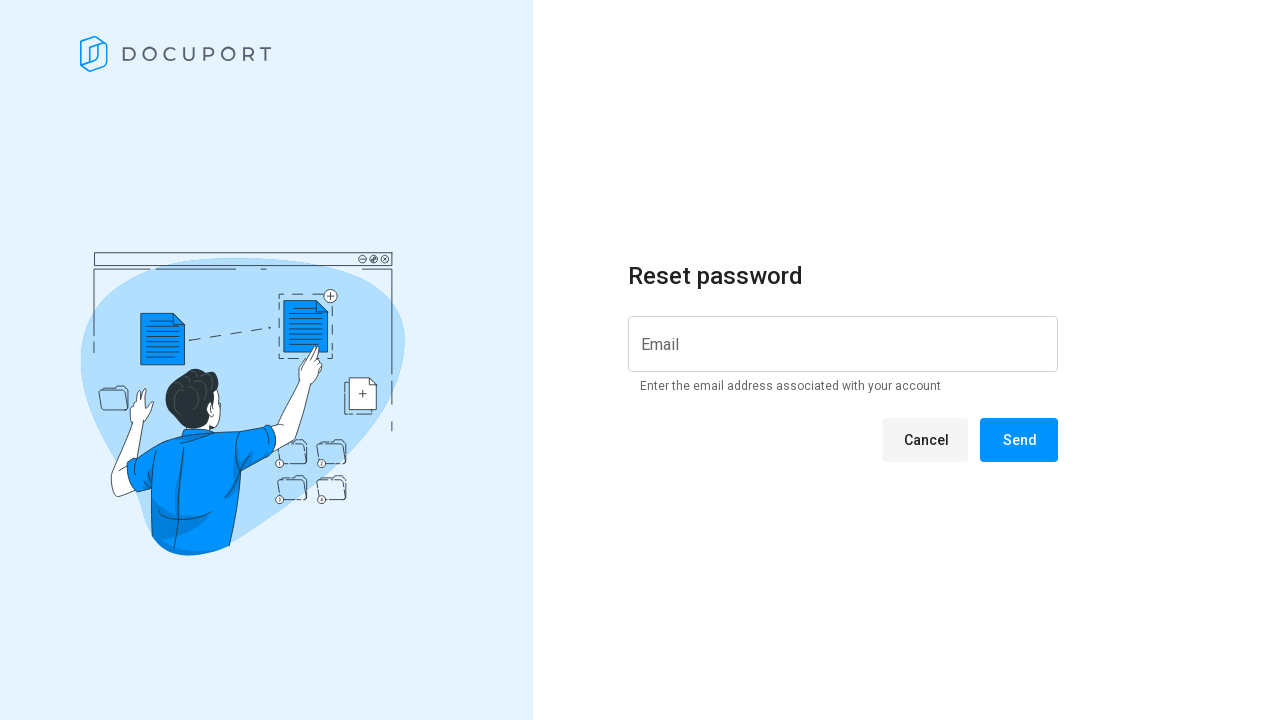